Tests the search functionality by opening the search dialog, entering a search term, and verifying search results appear

Starting URL: https://webdriver.io/

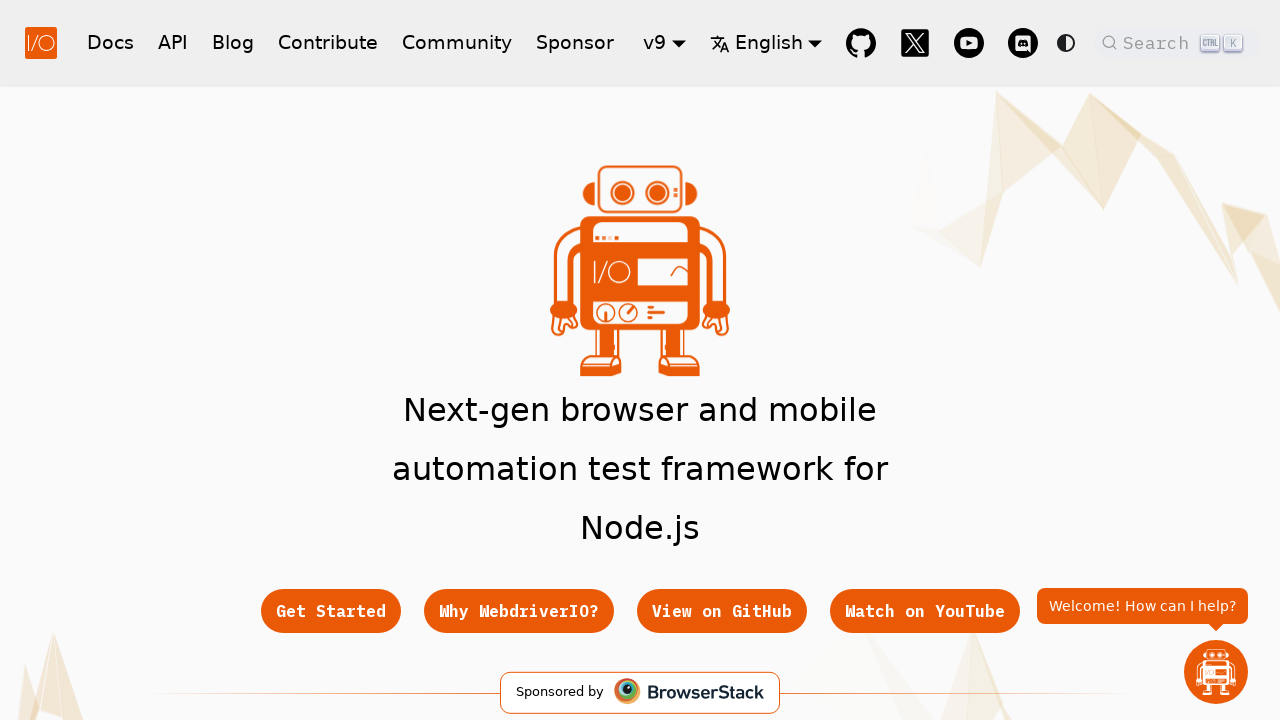

Search button became visible
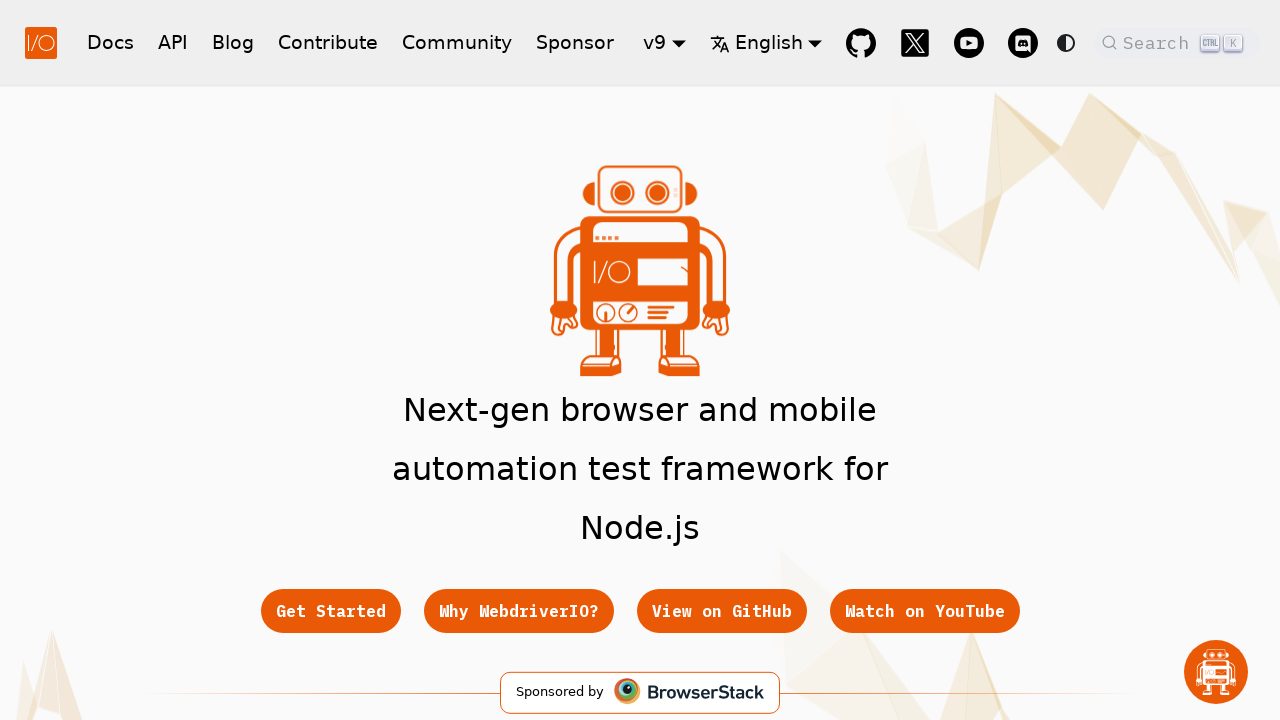

Clicked search button to open search dialog at (1159, 42) on .DocSearch-Button-Placeholder
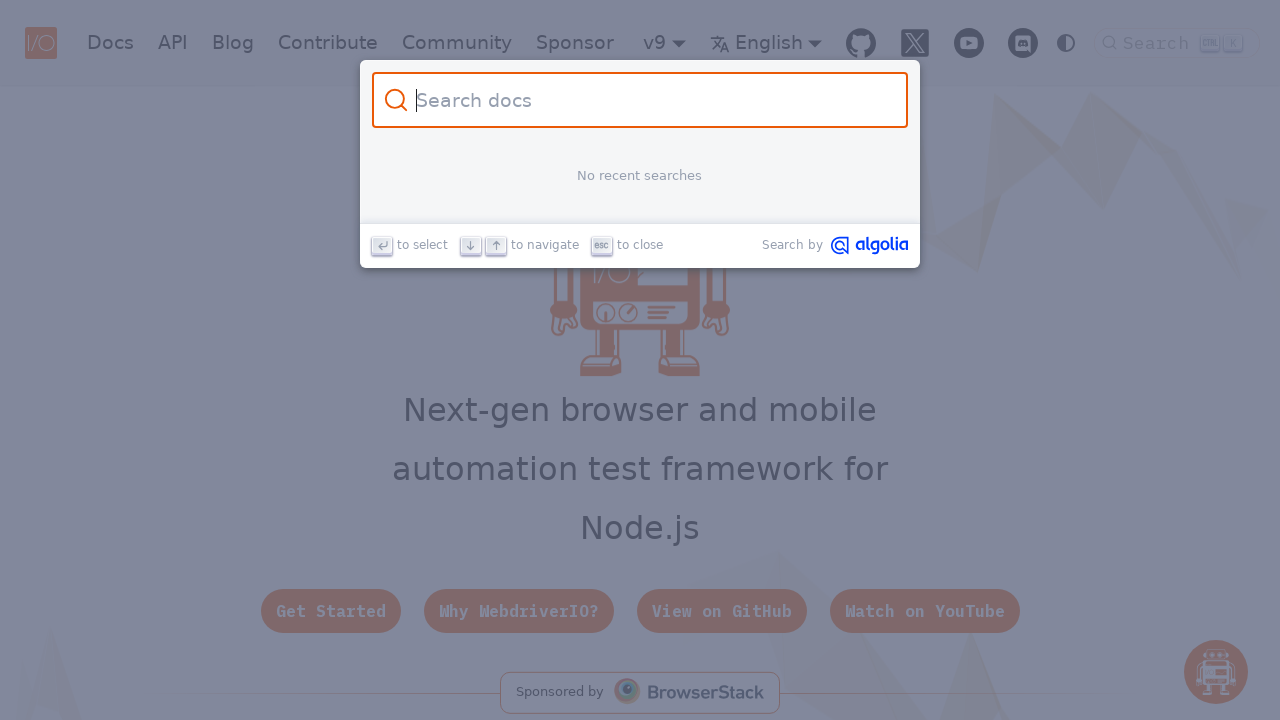

Entered search term 'browser' in search field on .DocSearch-Input
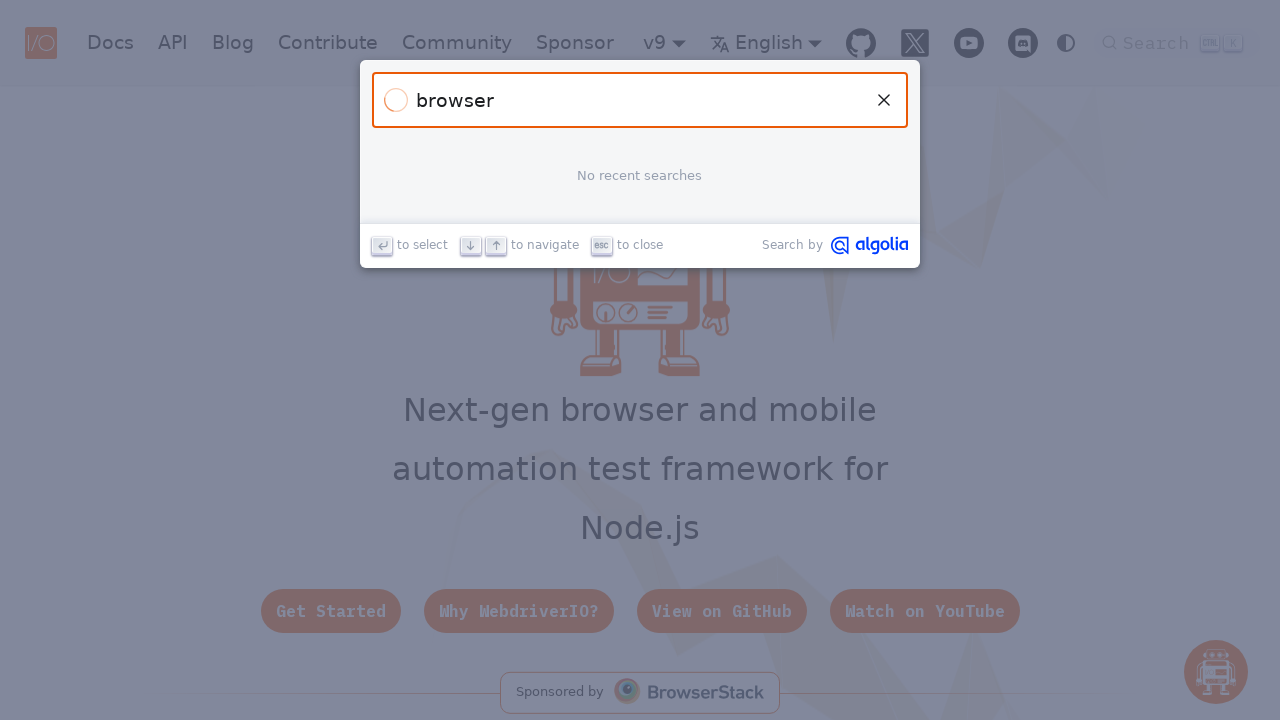

Search results appeared for 'browser'
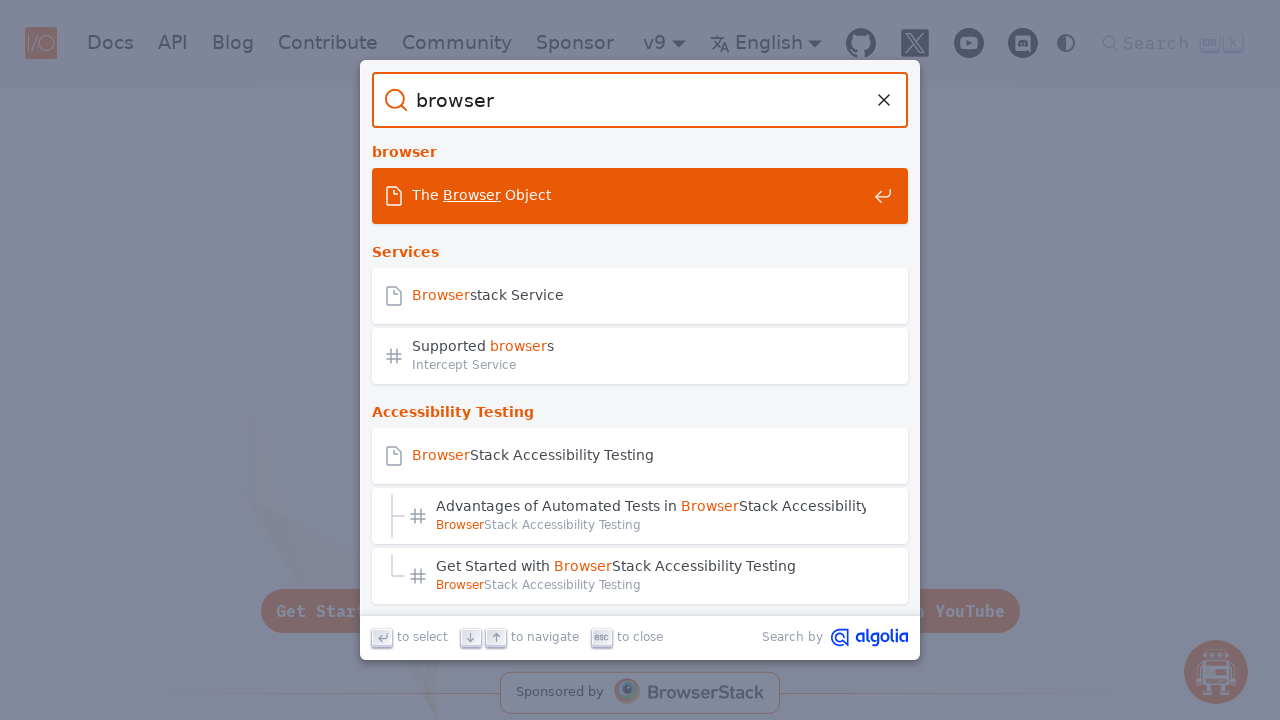

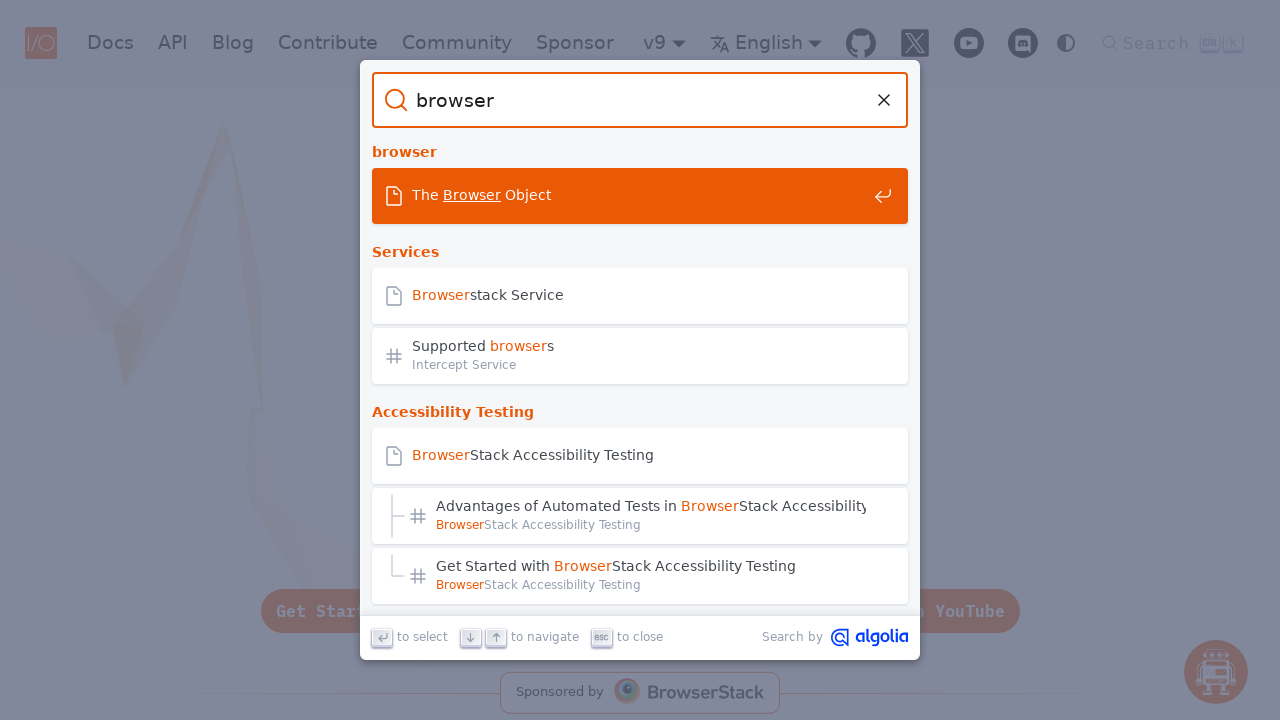